Tests dynamic content loading by clicking a button and waiting for specific text to appear in a dynamically updated element

Starting URL: https://training-support.net/webelements/dynamic-content

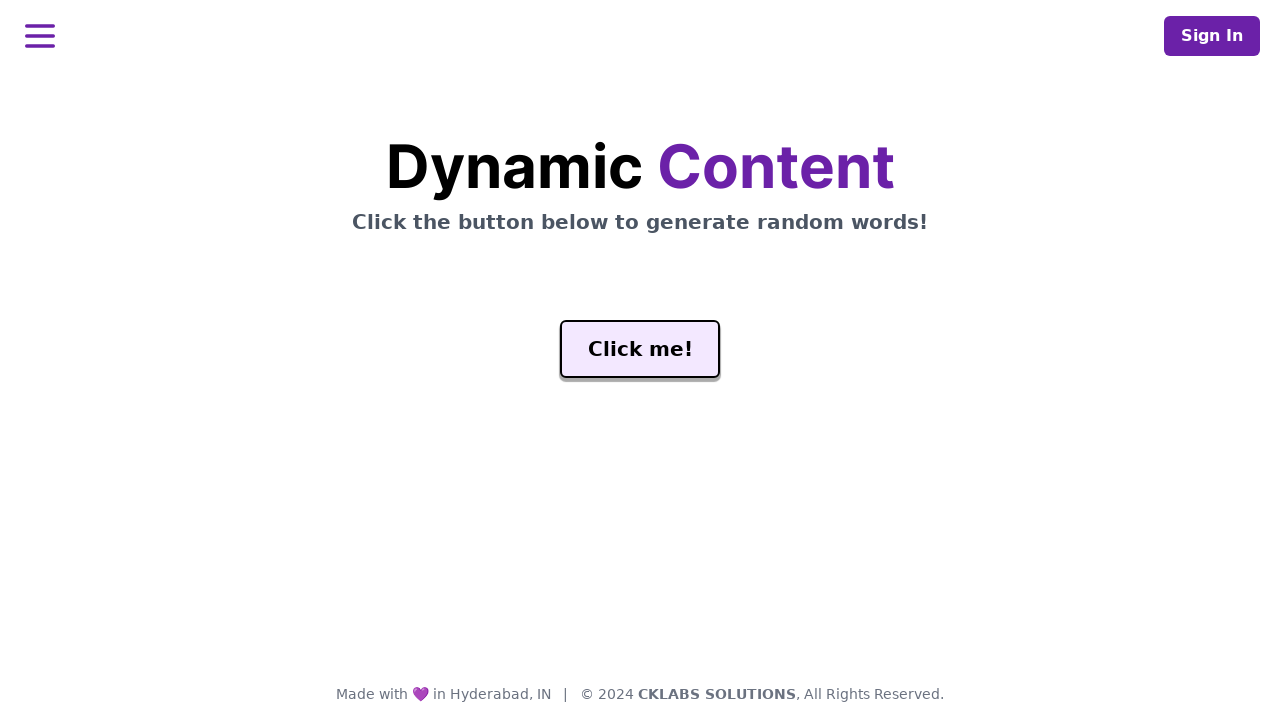

Clicked the 'Click me!' button to trigger dynamic content loading at (640, 349) on xpath=//button[text()='Click me!']
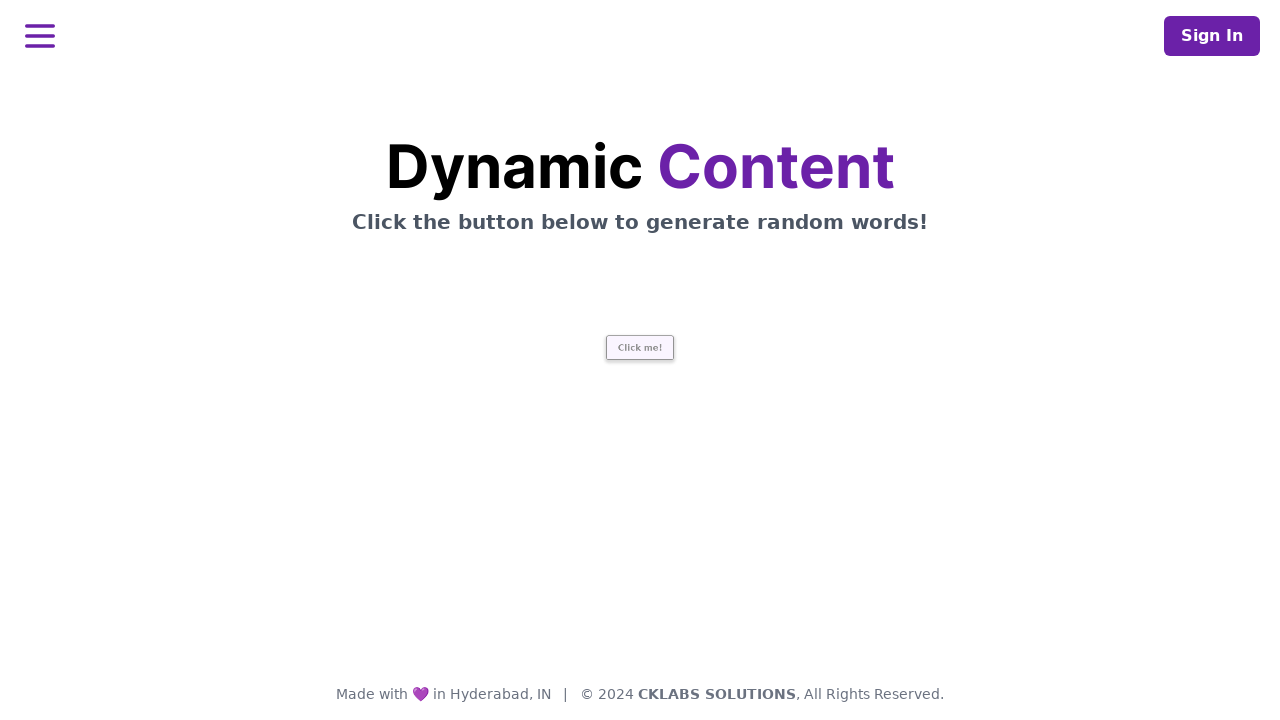

Waited for dynamically updated element to contain 'release'
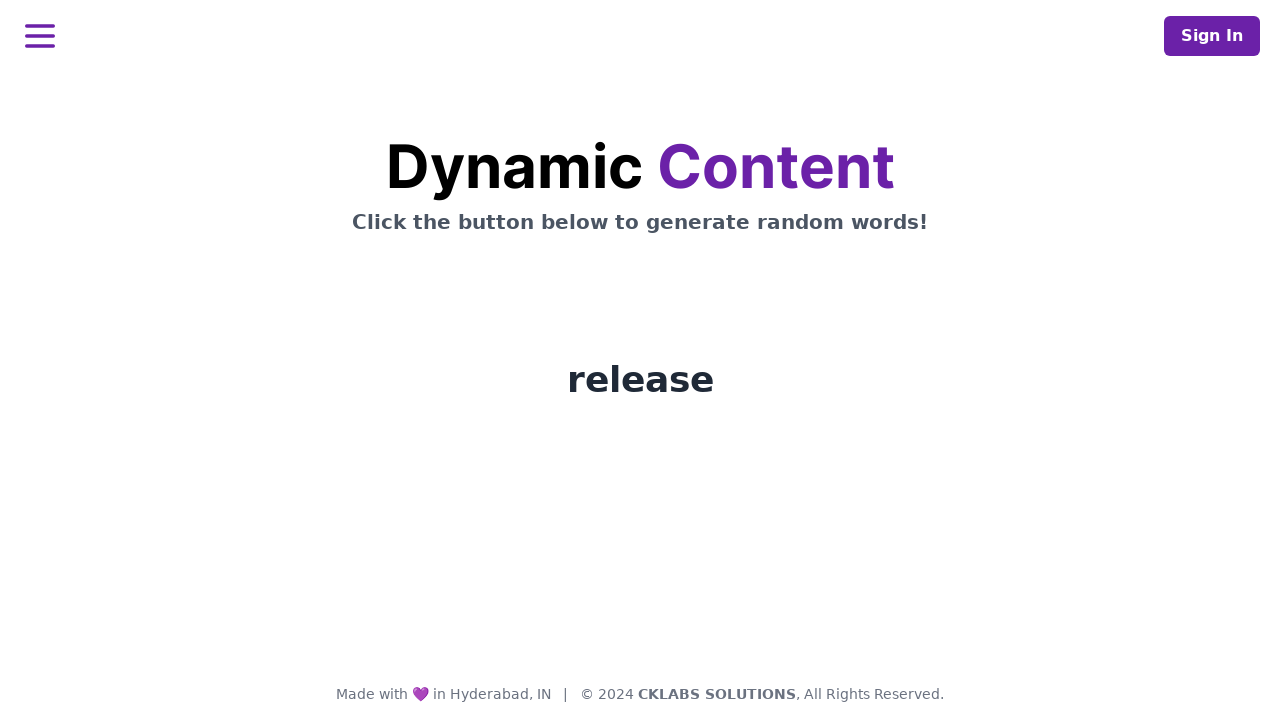

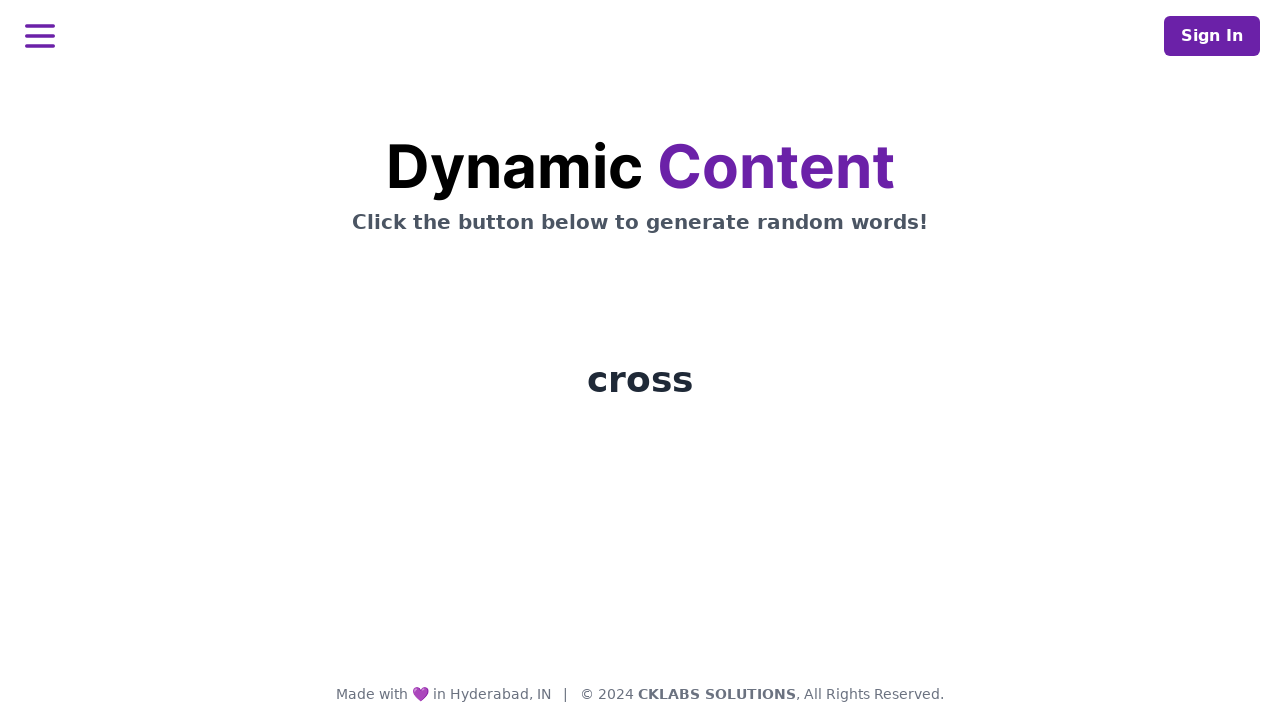